Tests browser back and forward navigation between two product pages on the Spree Demo Site

Starting URL: https://selenium.jacobparr.com/products/spree-bag

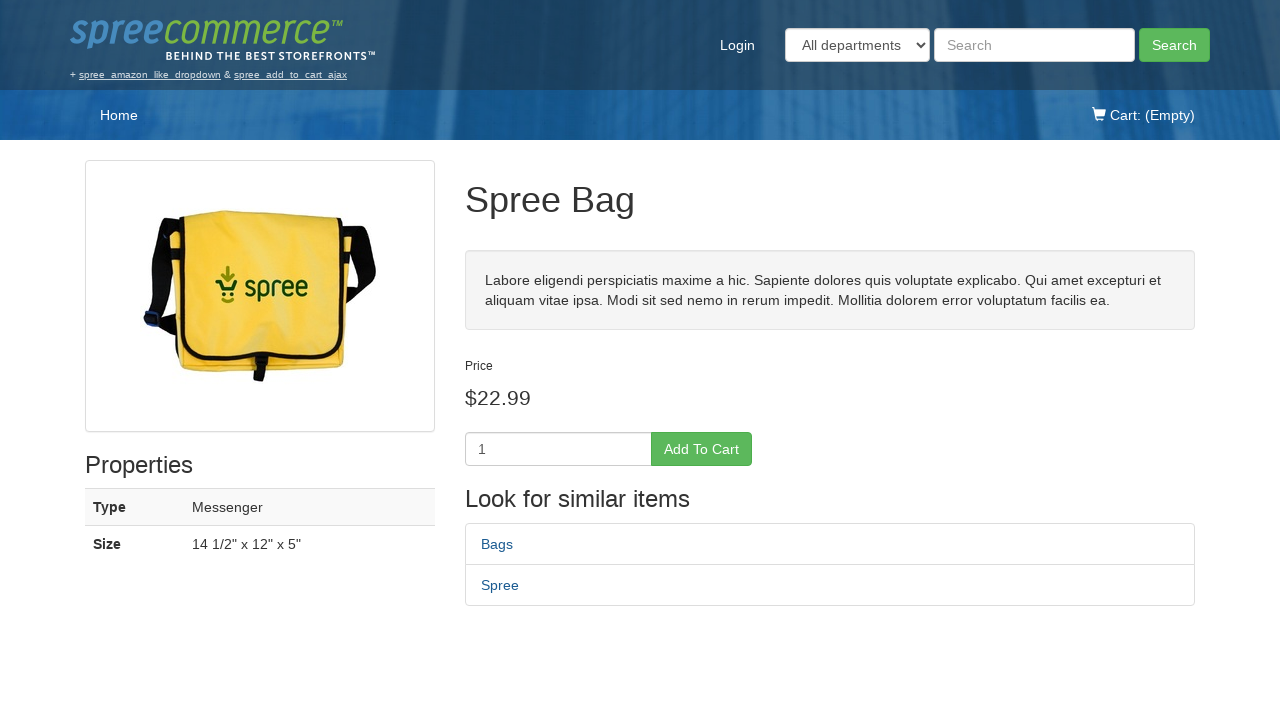

Waited for initial page to load (domcontentloaded)
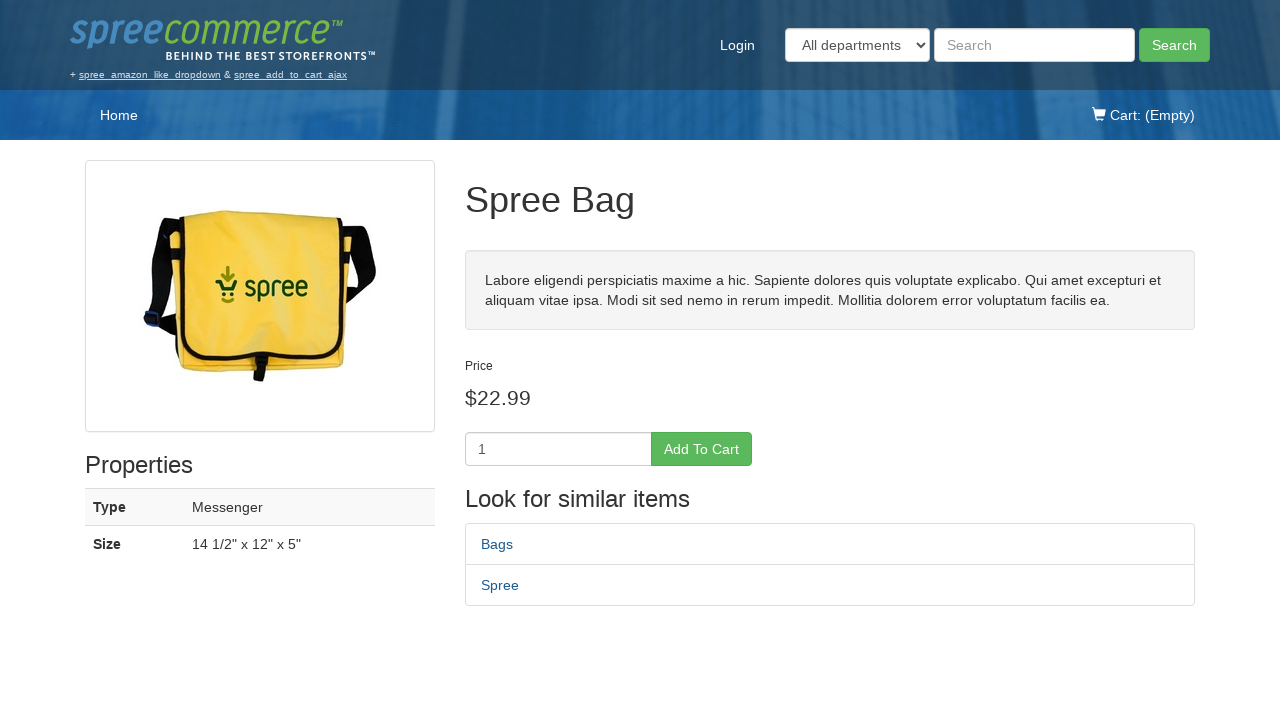

Verified page title is 'Spree Bag - Spree Demo Site'
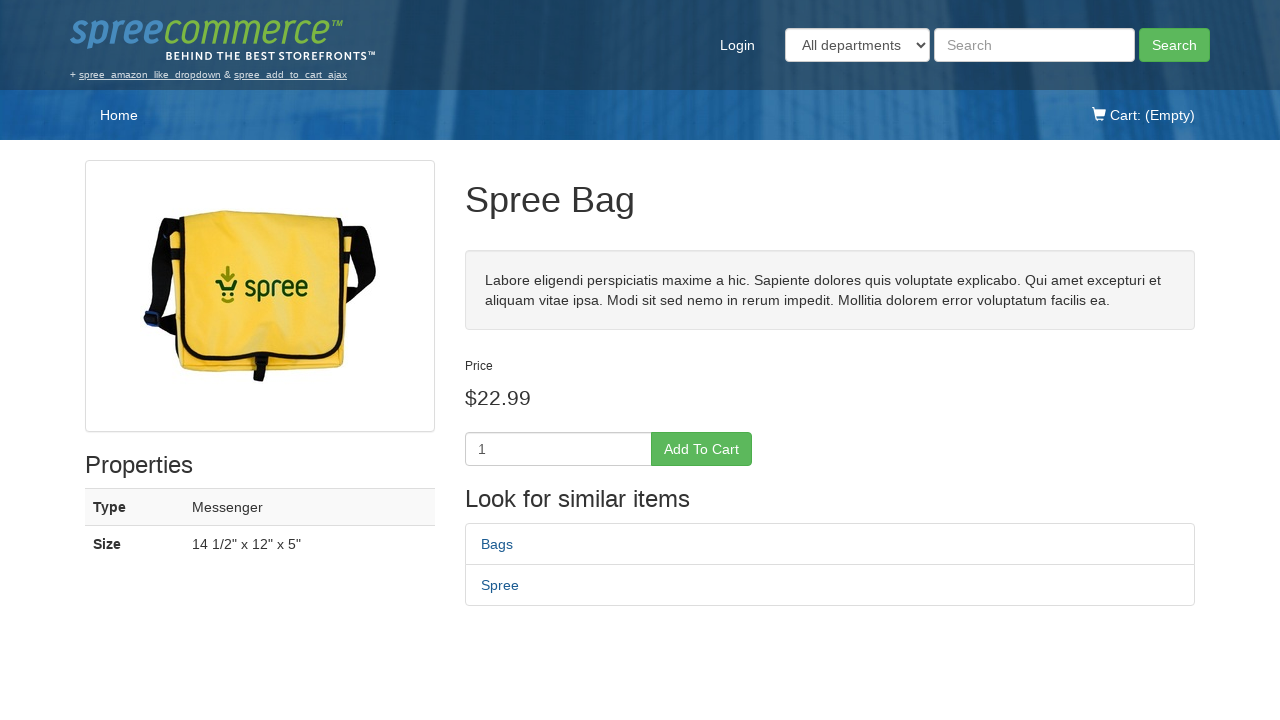

Navigated to Spree Tote product page
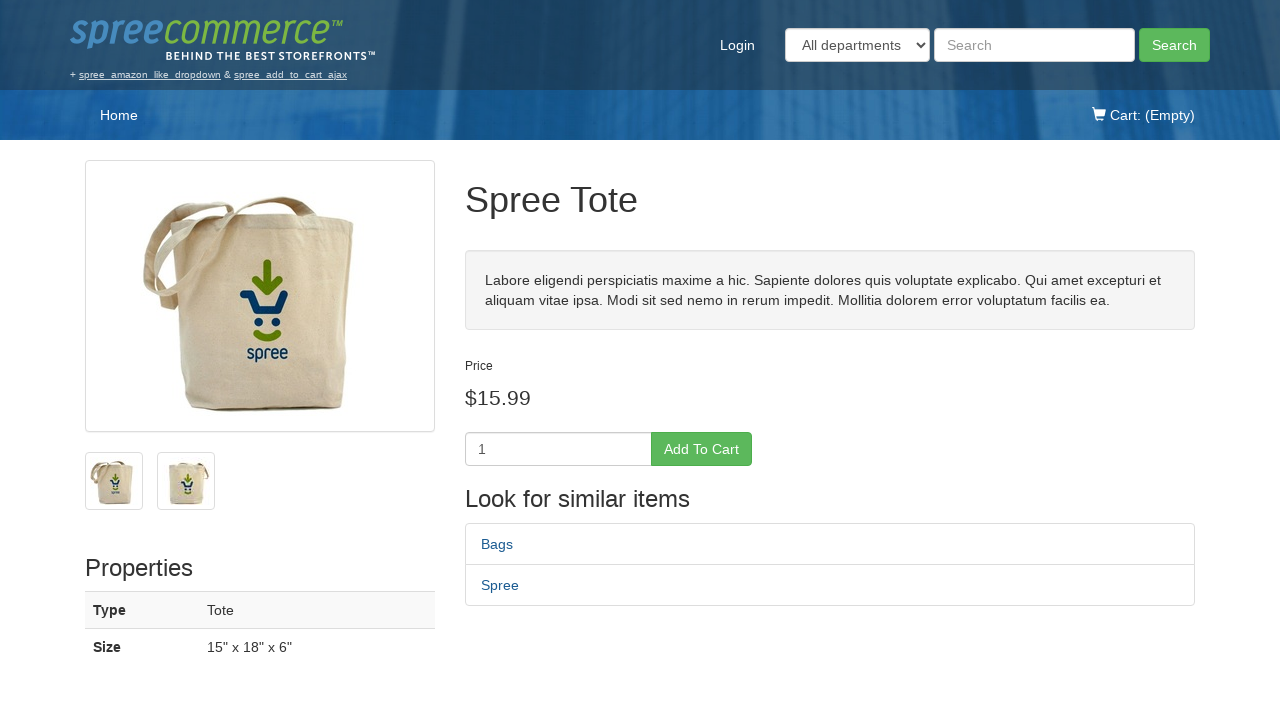

Waited for Spree Tote page to load (domcontentloaded)
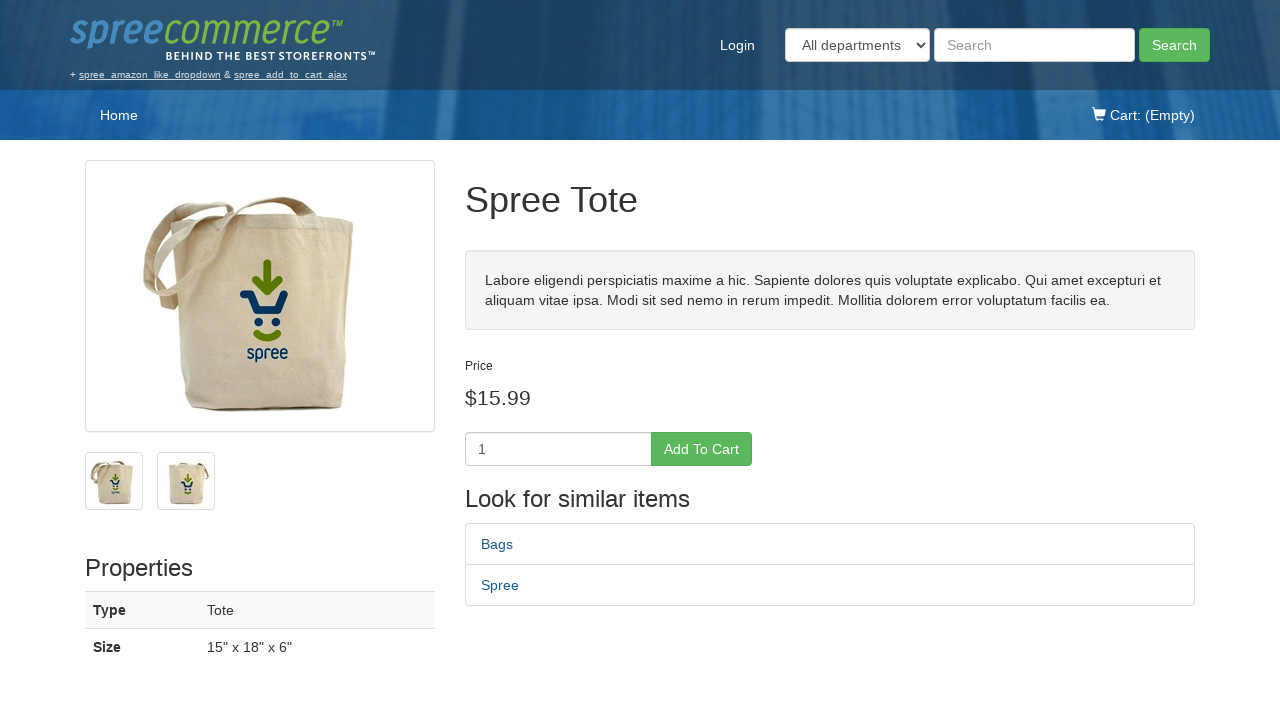

Verified page title is 'Spree Tote - Spree Demo Site'
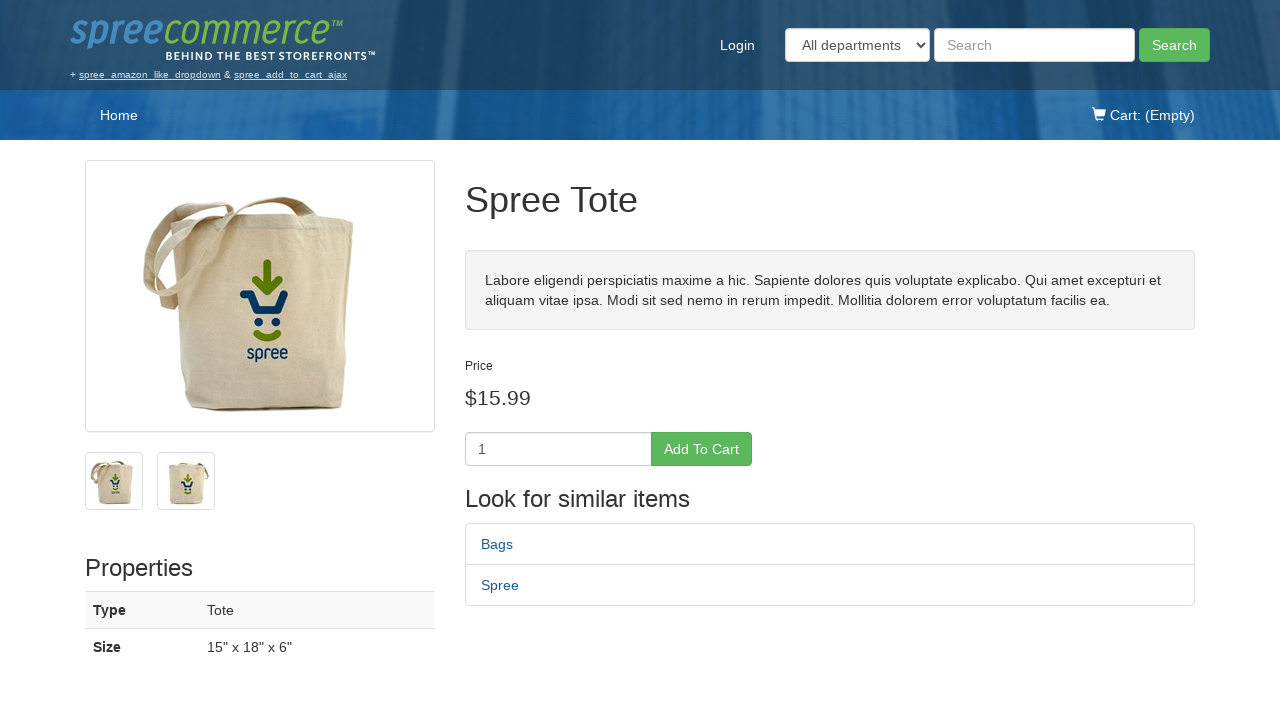

Navigated back to previous page using browser back button
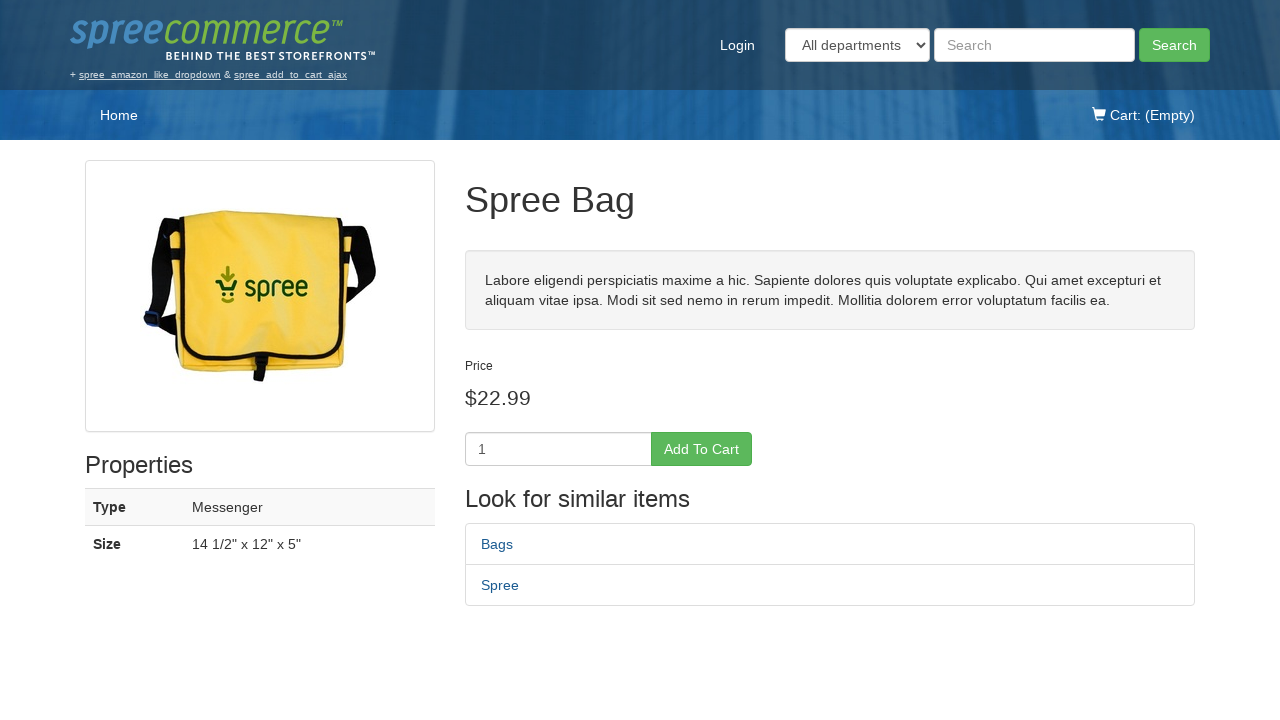

Waited for page to load after back navigation (domcontentloaded)
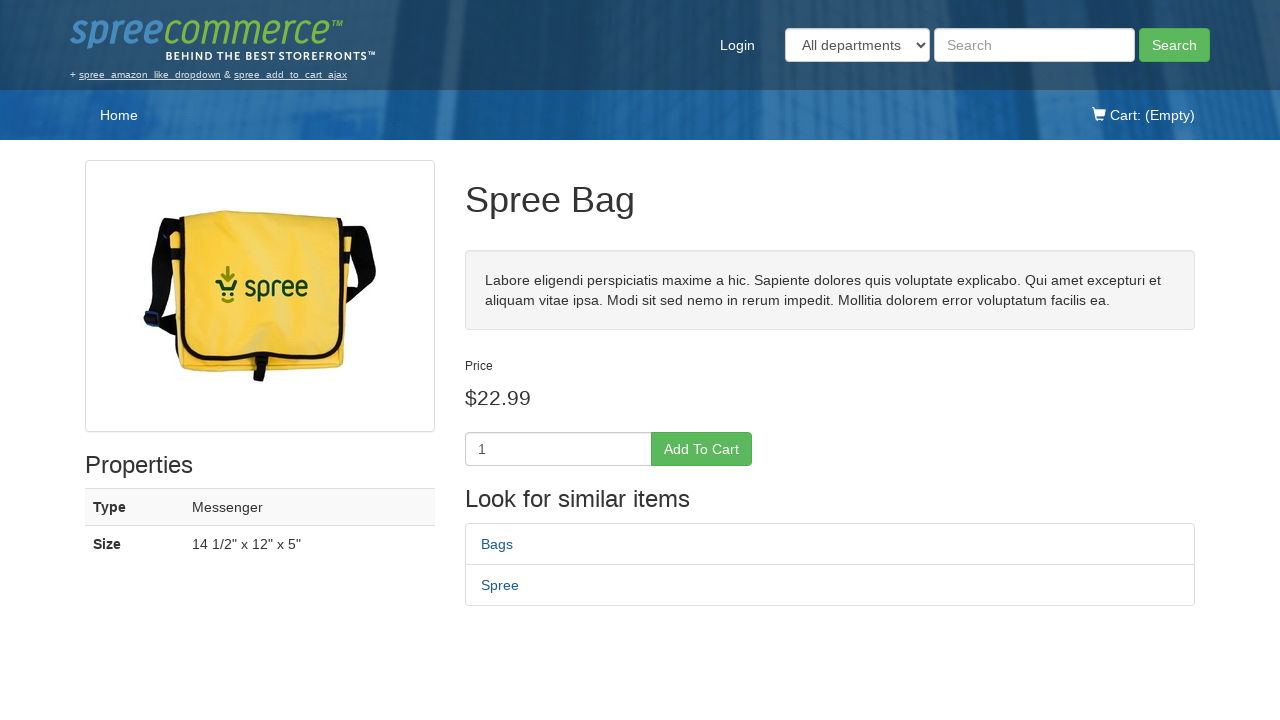

Verified page title is 'Spree Bag - Spree Demo Site' after back navigation
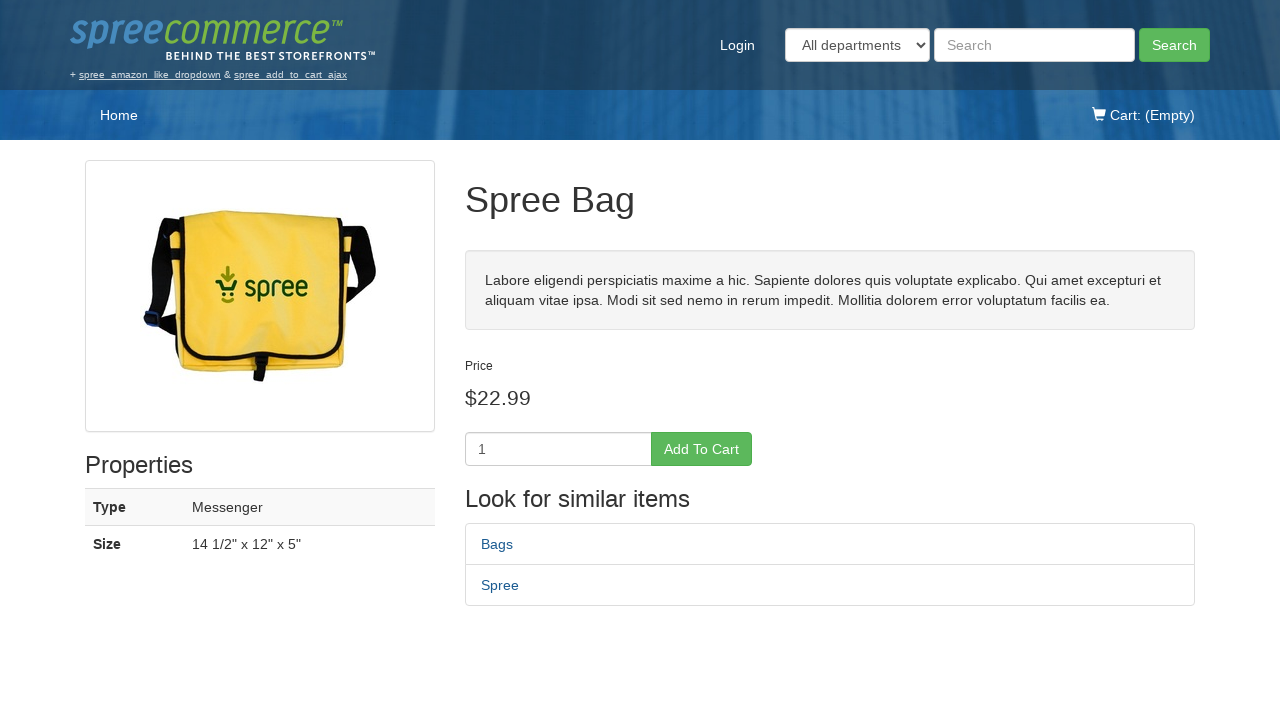

Navigated forward to next page using browser forward button
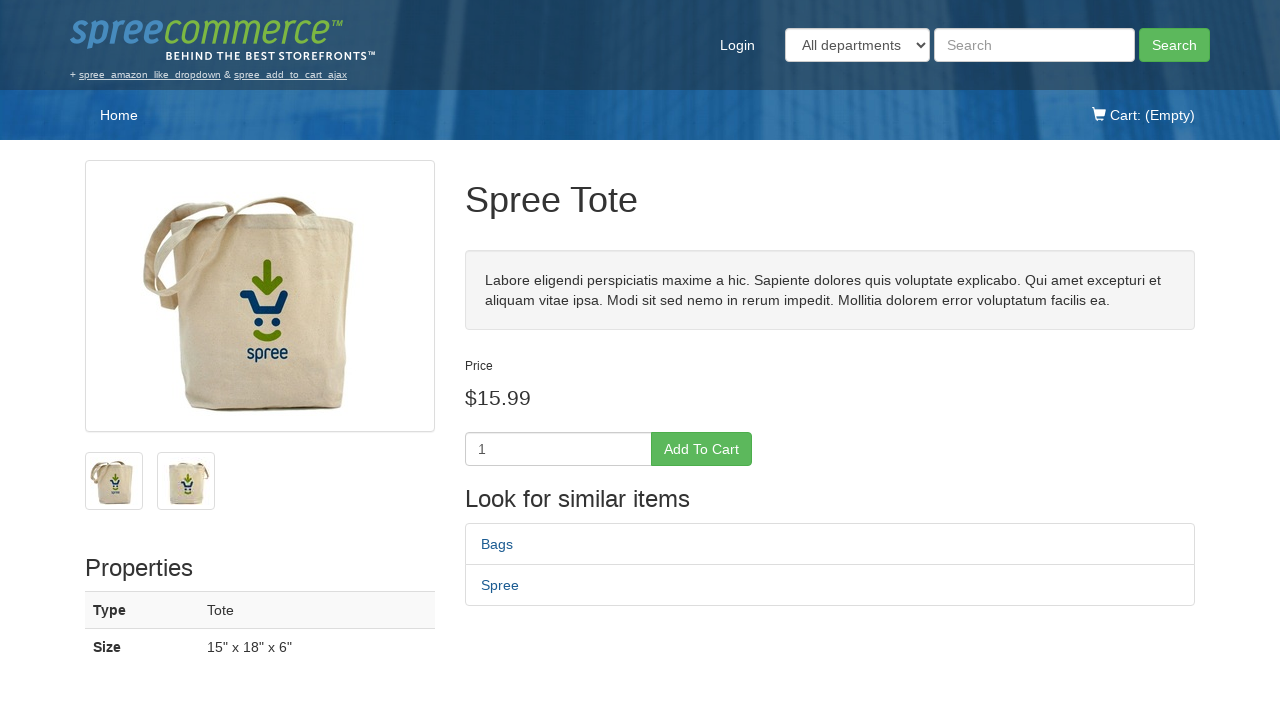

Waited for page to load after forward navigation (domcontentloaded)
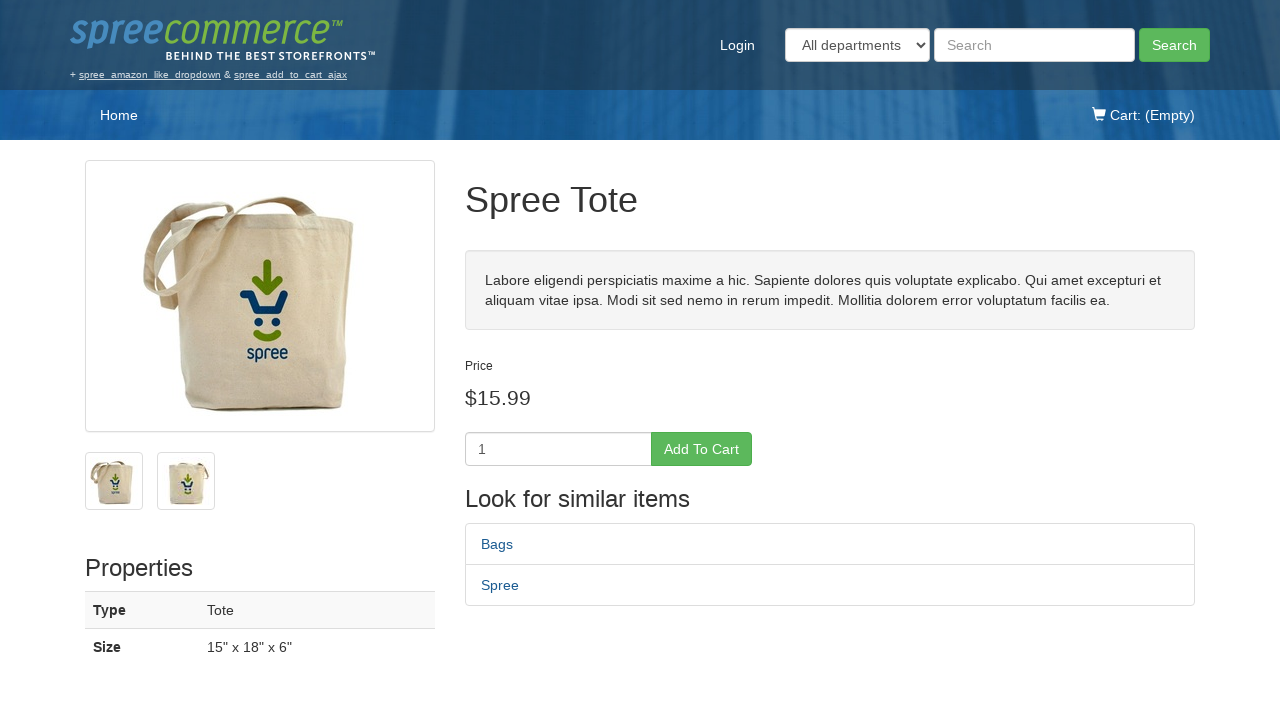

Verified page title is 'Spree Tote - Spree Demo Site' after forward navigation
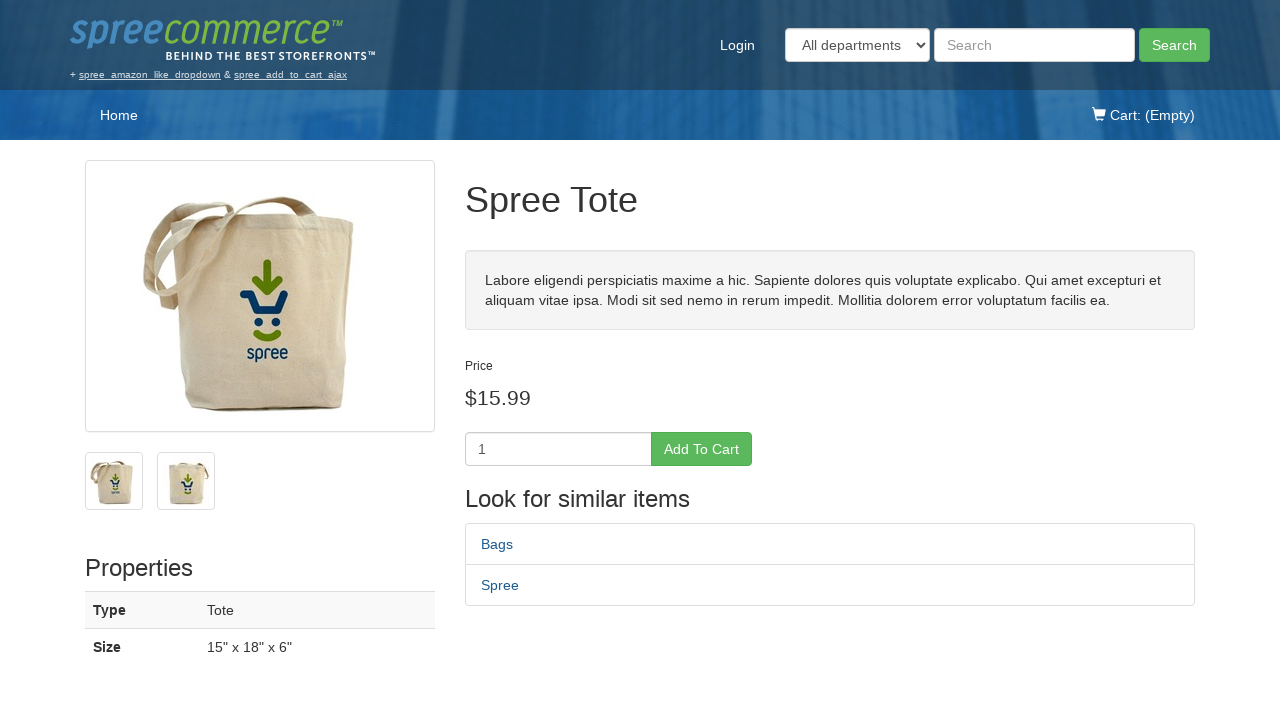

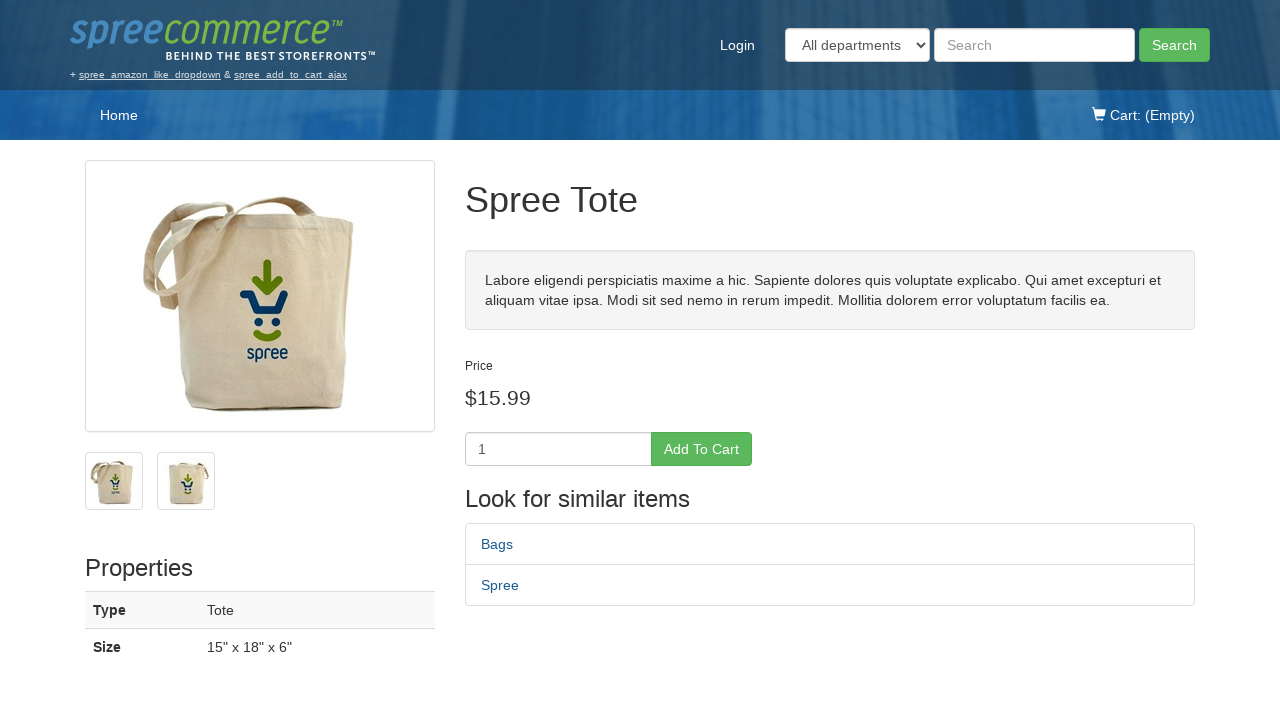